Solves a math captcha by reading a value, calculating the result using a logarithmic formula, filling the answer, checking required checkboxes and radio buttons, then submitting the form

Starting URL: http://suninjuly.github.io/math.html

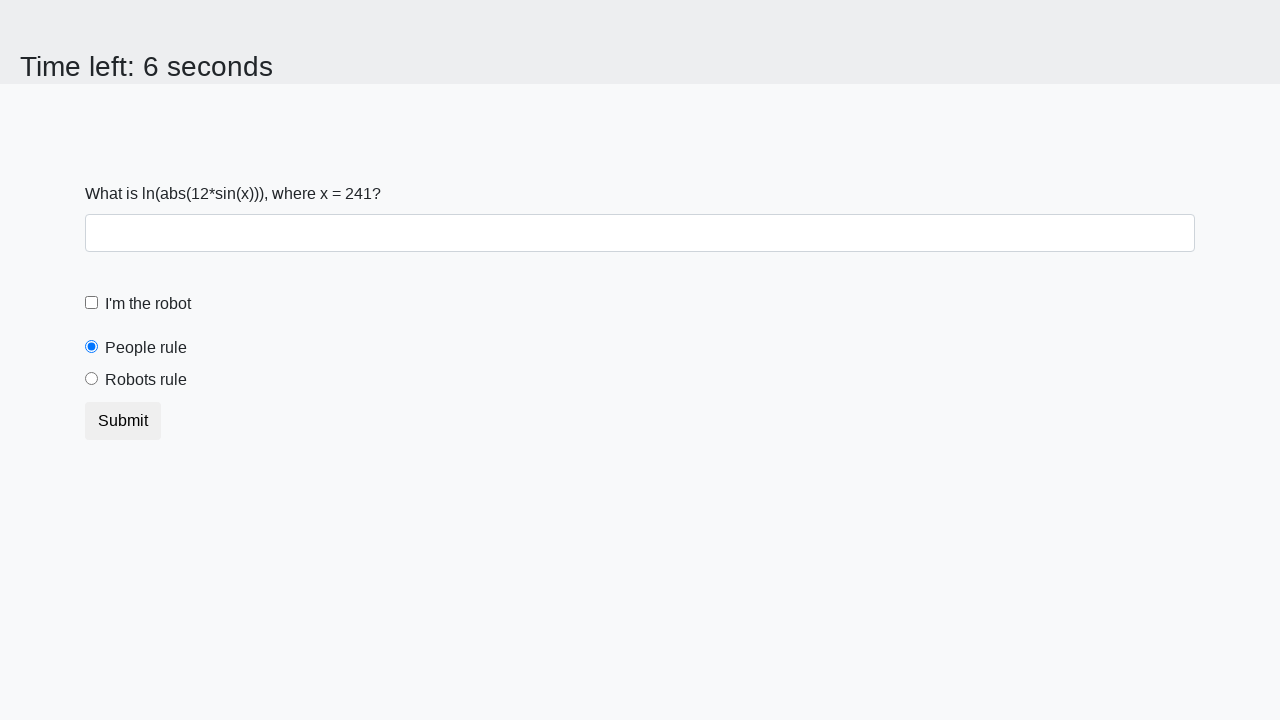

Located the input value element
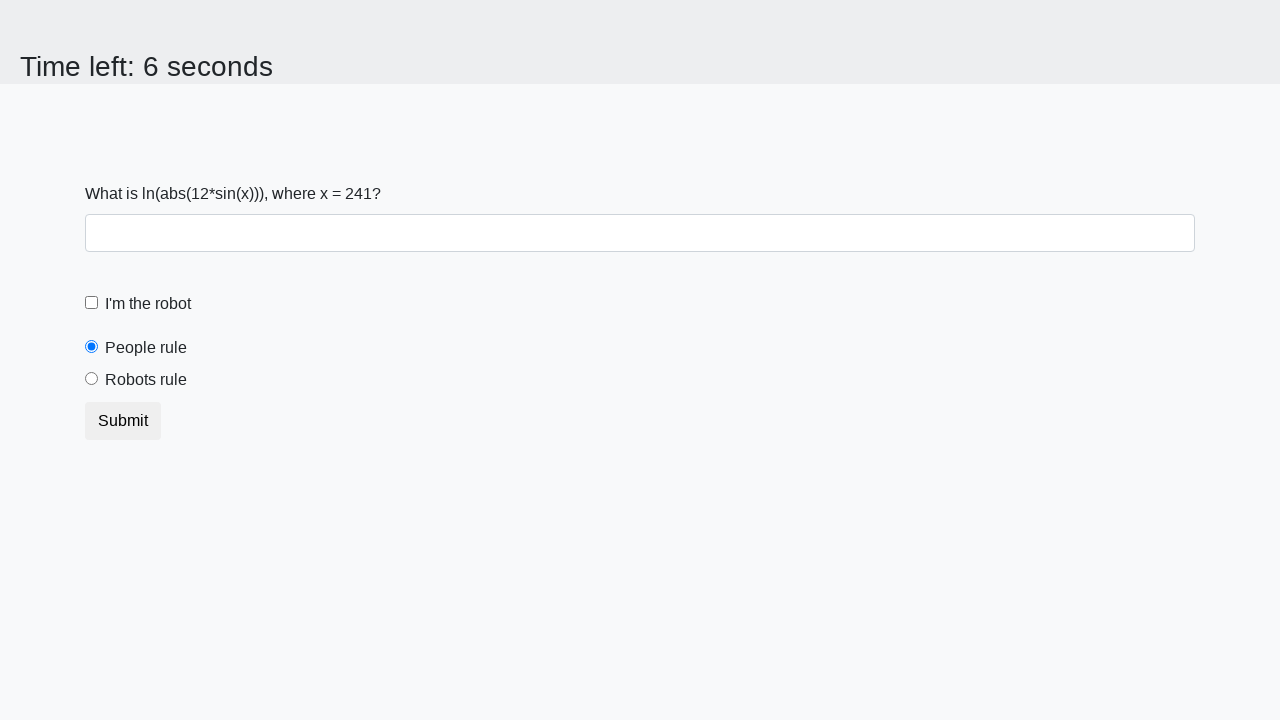

Read input value: 241
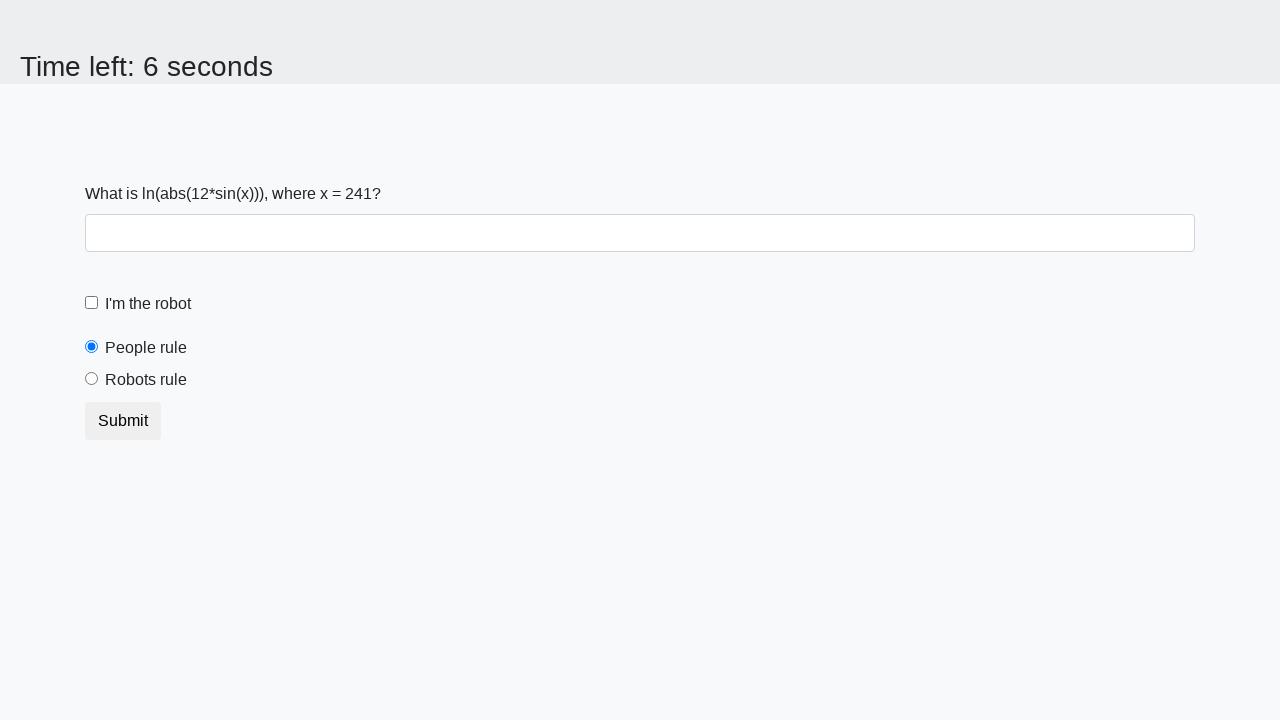

Calculated logarithmic result: 2.242786314502534
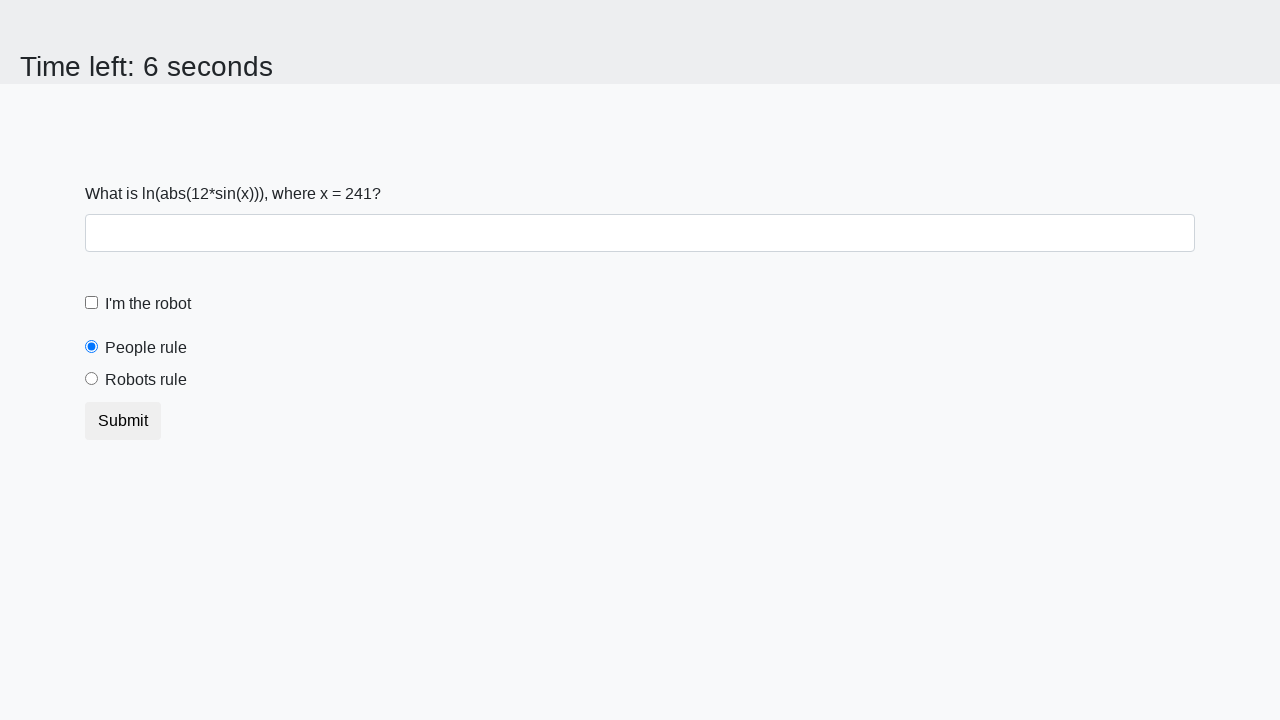

Filled answer field with calculated value: 2.242786314502534 on #answer
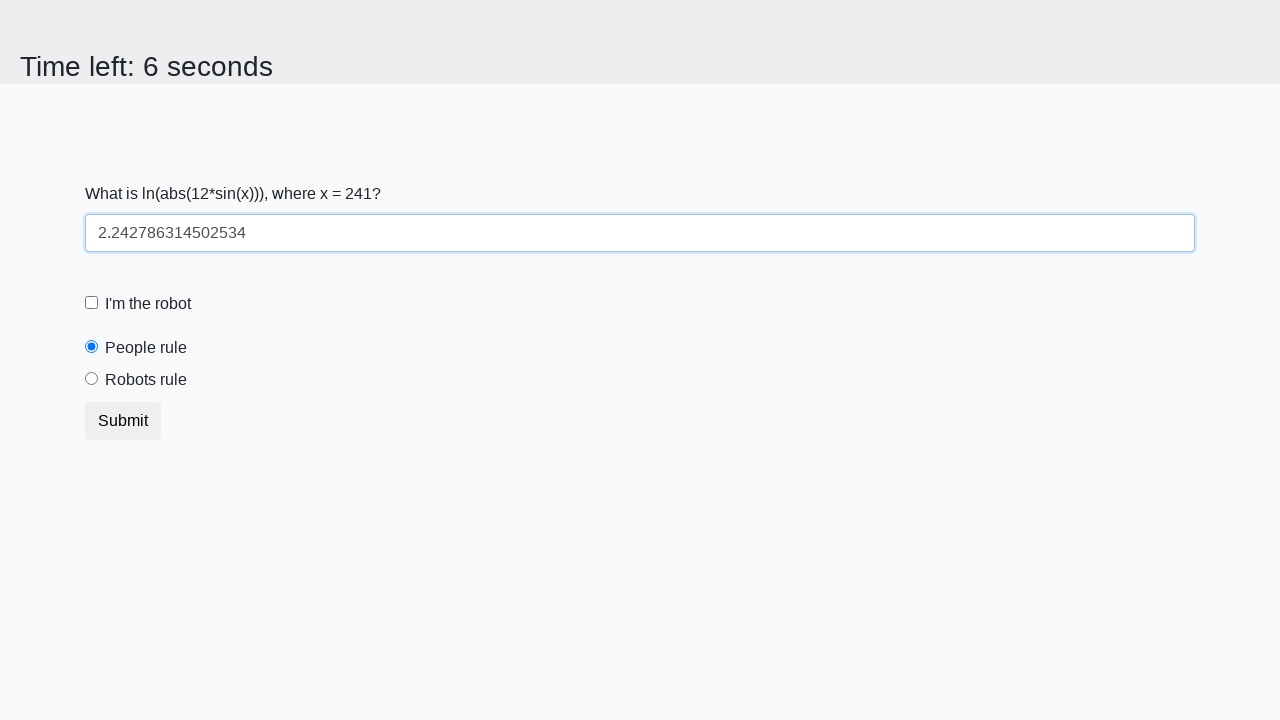

Checked the robot checkbox at (92, 303) on #robotCheckbox
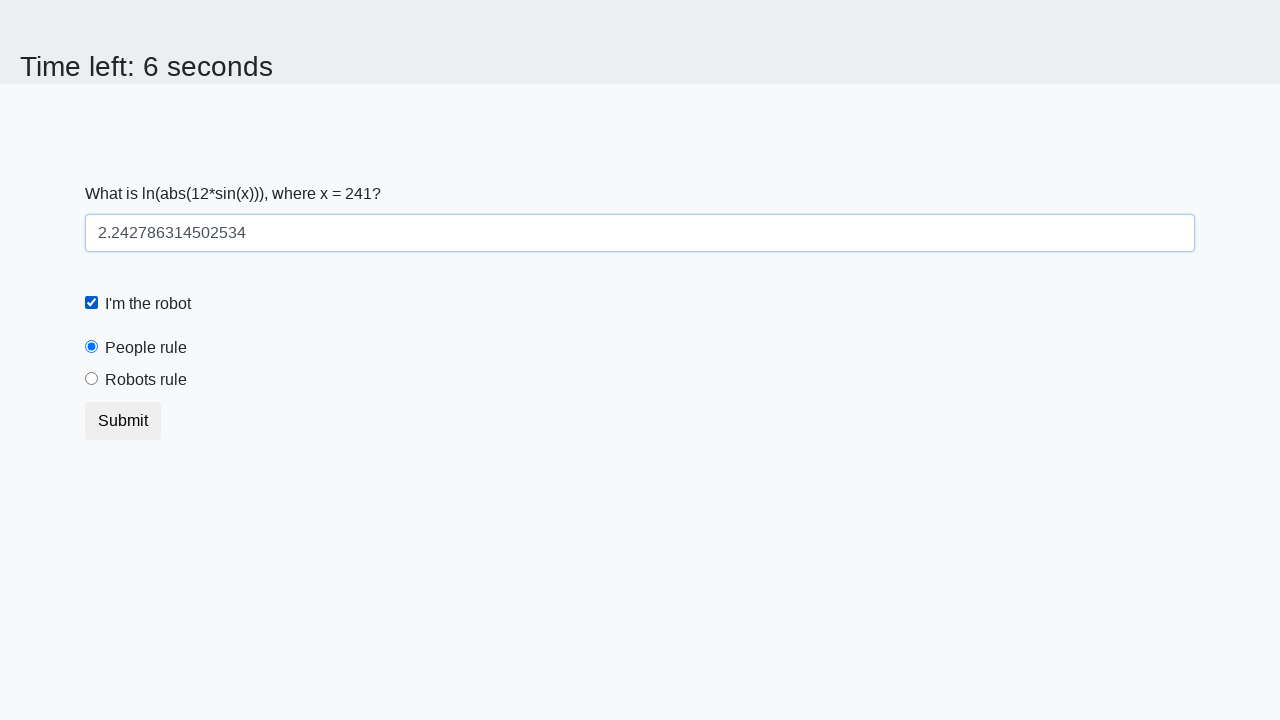

Selected the robots rule radio button at (92, 379) on #robotsRule
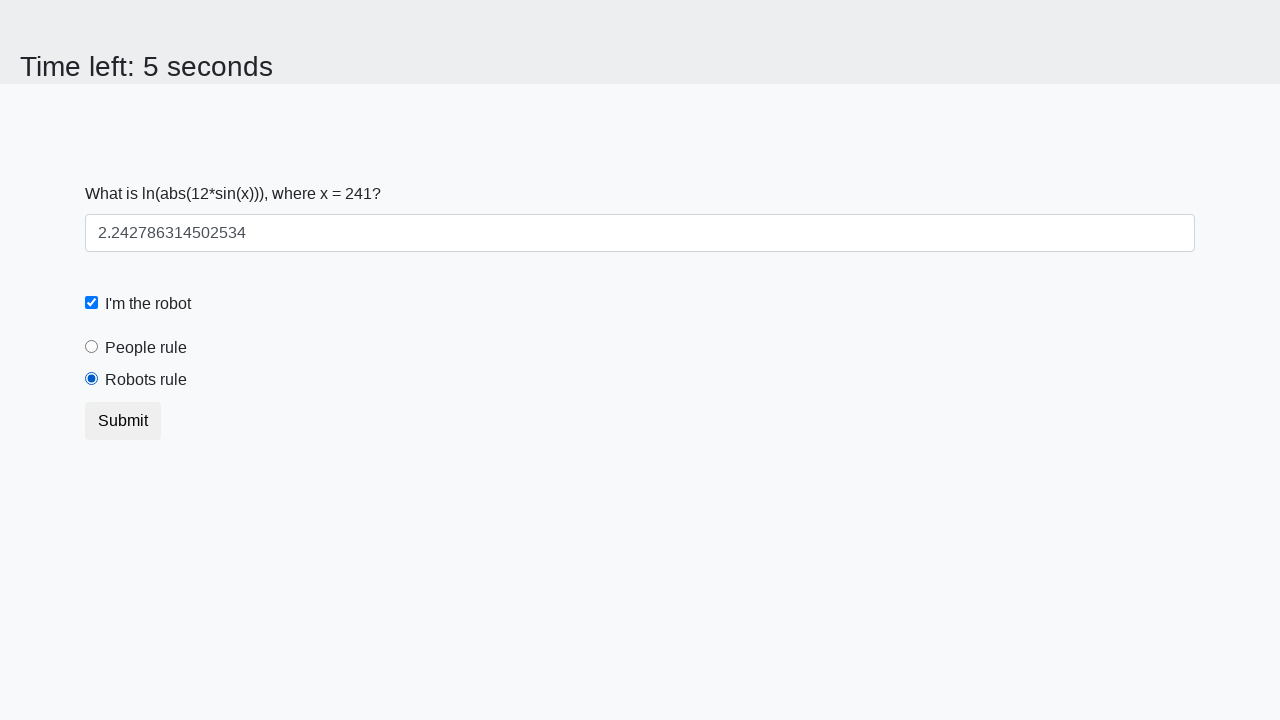

Clicked the Submit button at (123, 421) on button:text('Submit')
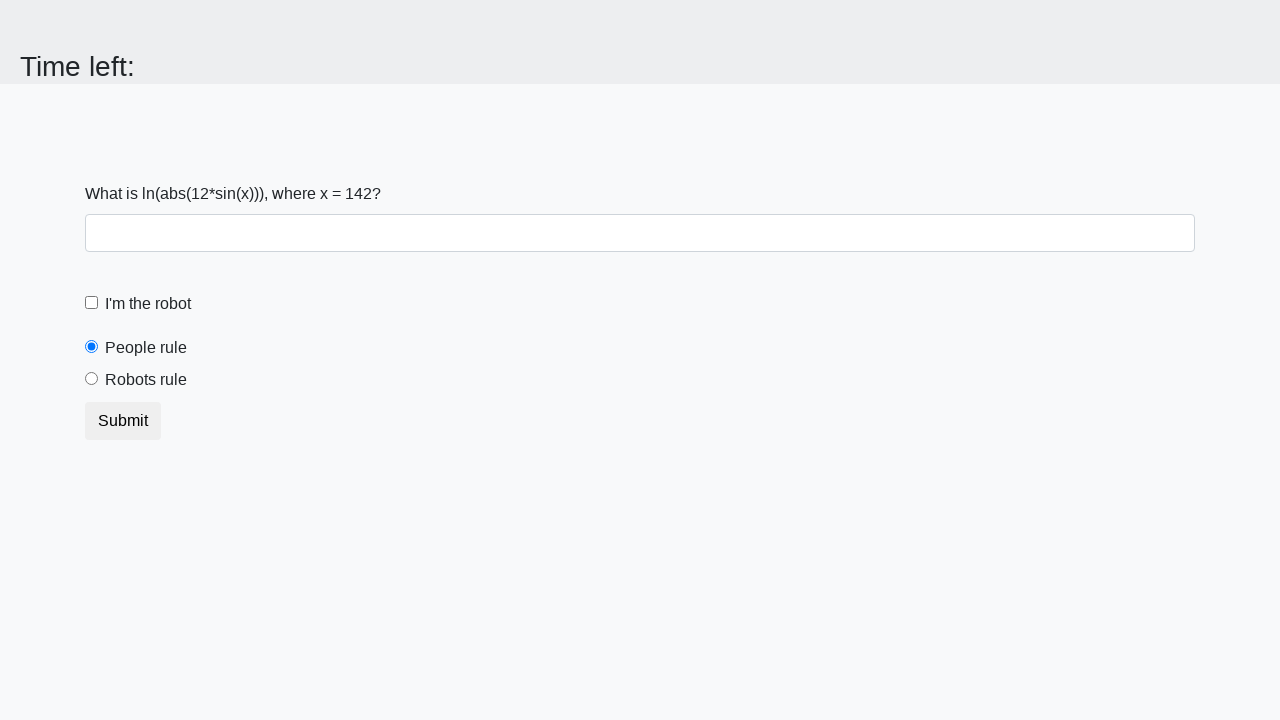

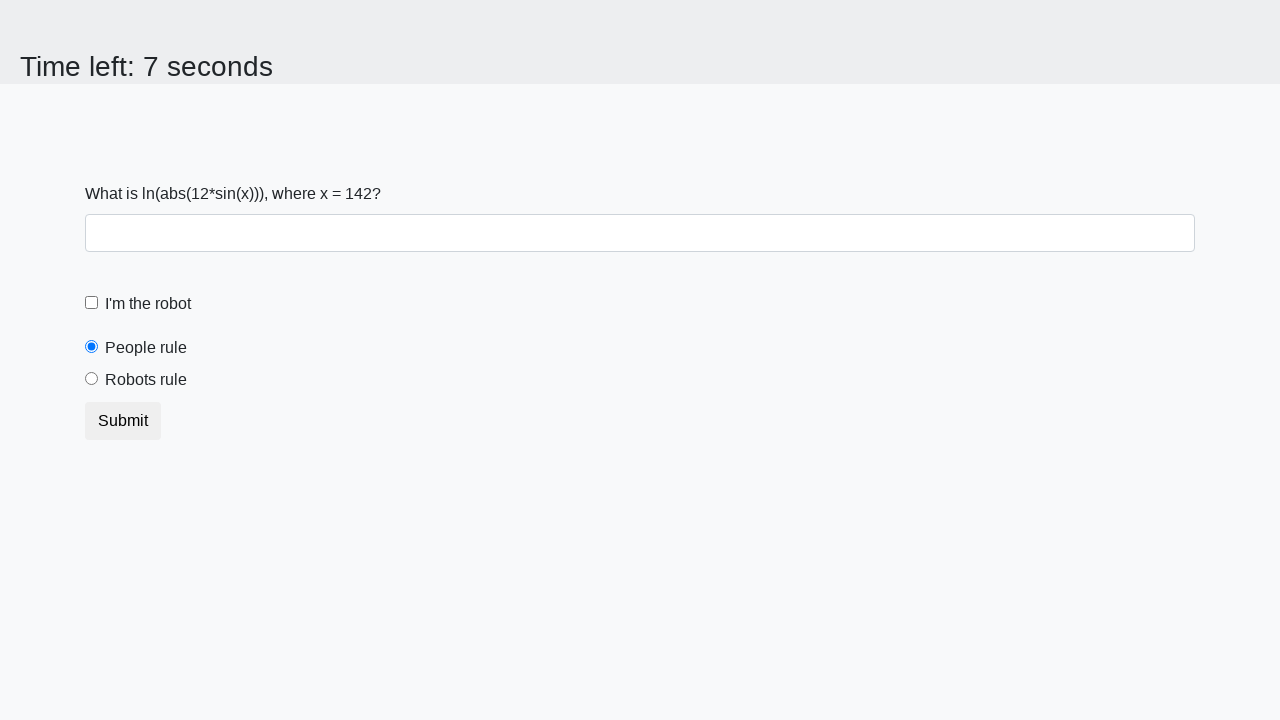